Tests checkbox functionality by clicking on red, green, and blue checkboxes and verifying they are displayed and enabled on the page.

Starting URL: https://www.automationtesting.co.uk/dropdown.html

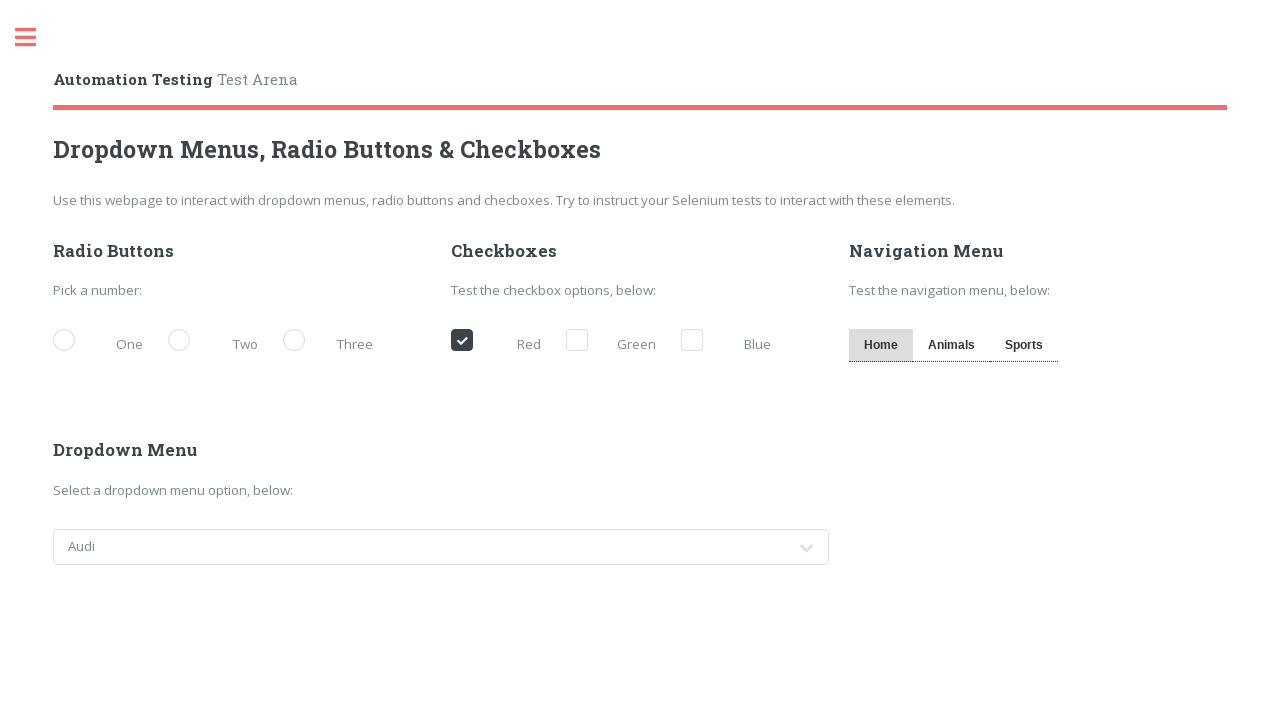

Clicked red checkbox at (501, 342) on label[for='cb_red']
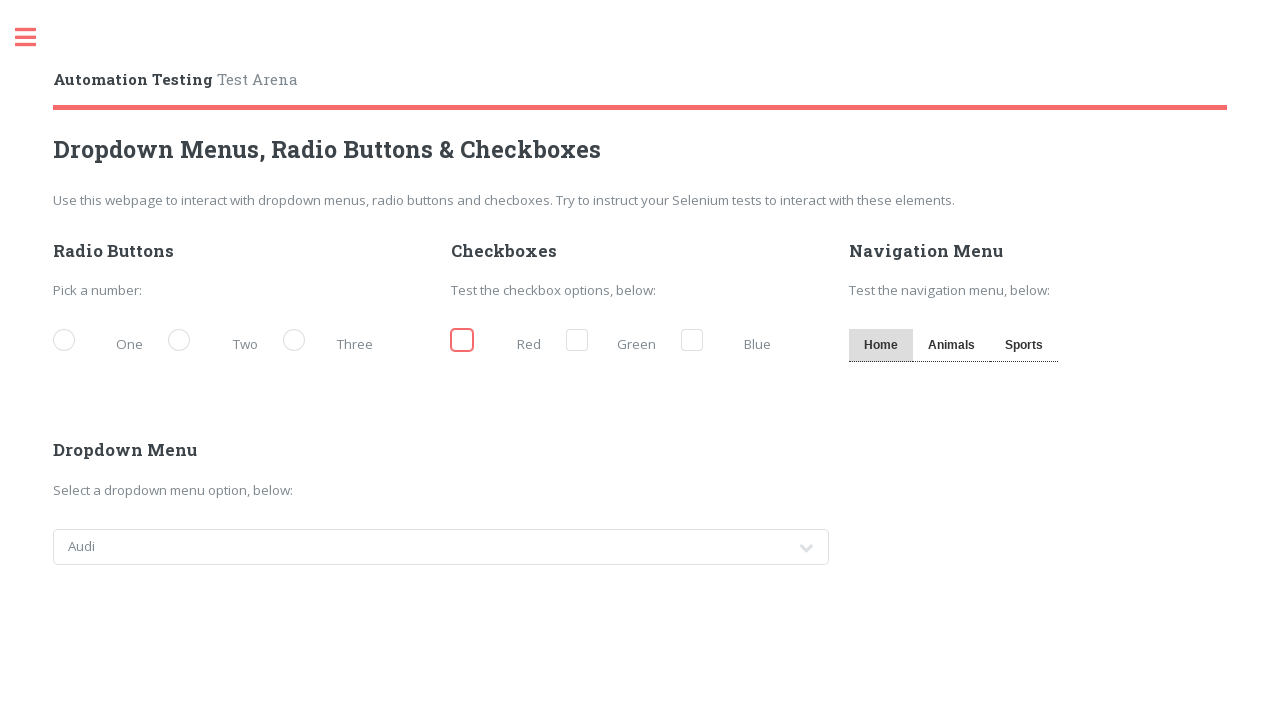

Red checkbox label loaded
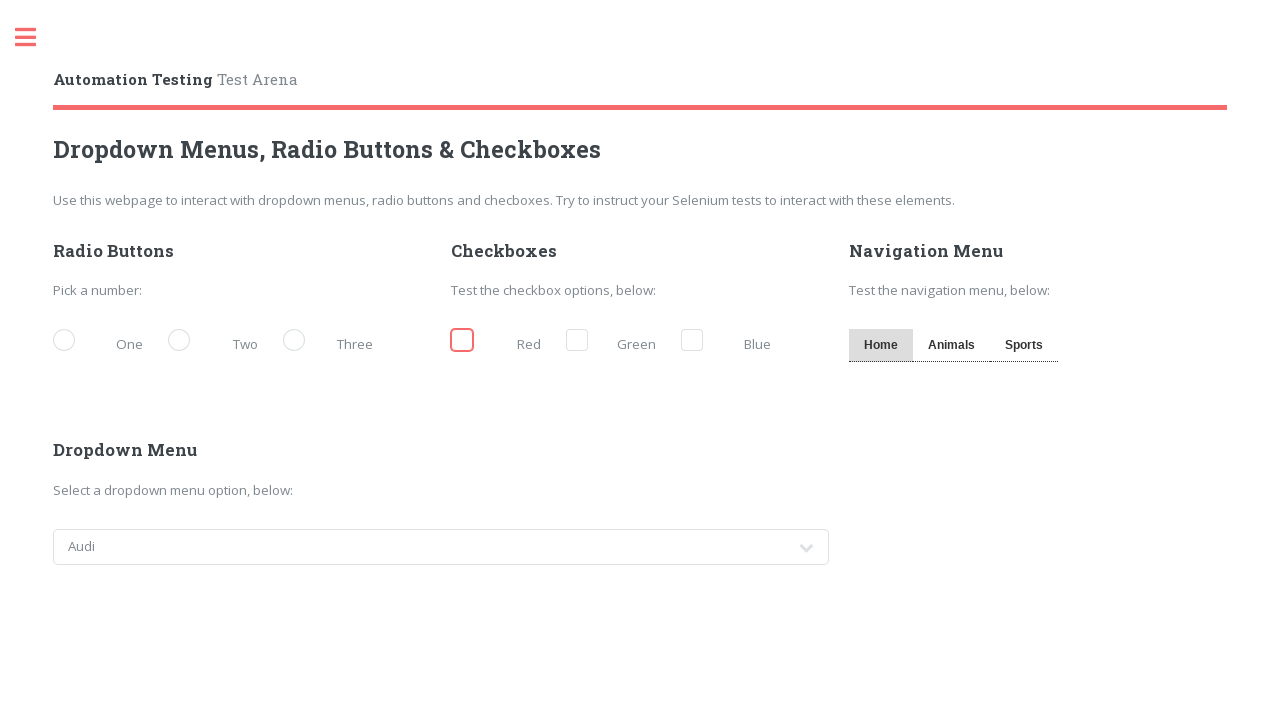

Verified red checkbox label is visible
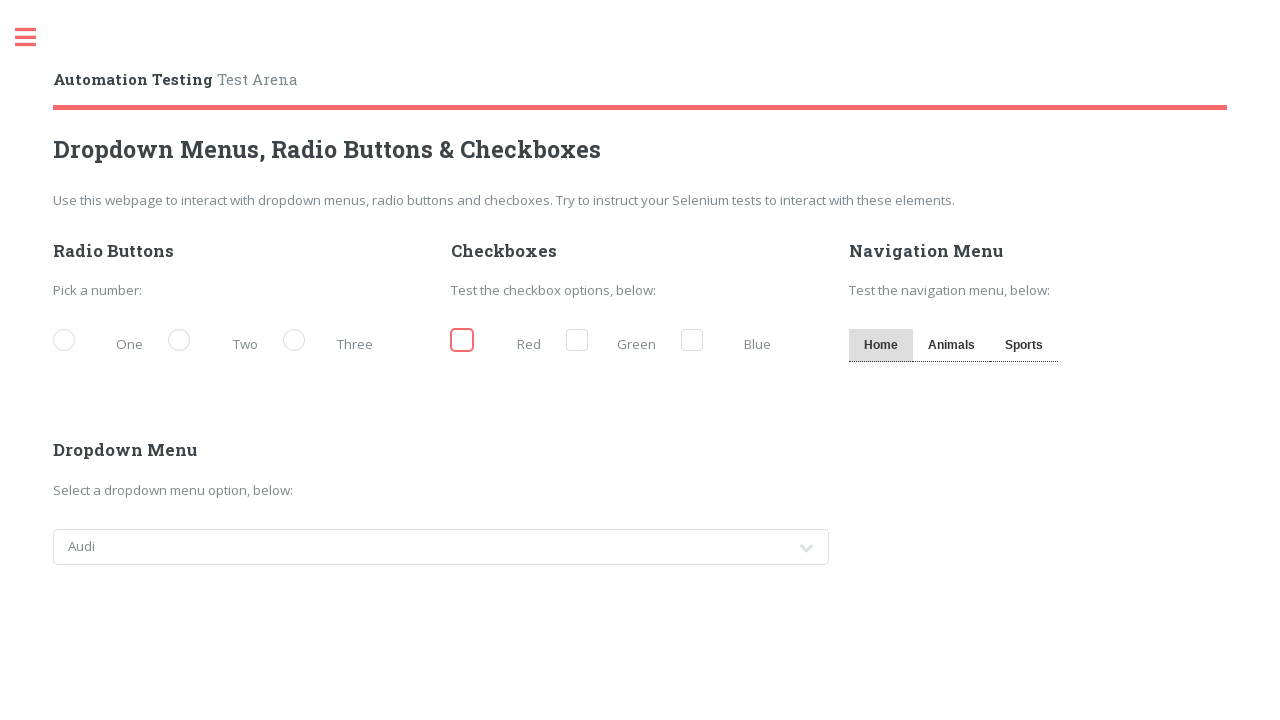

Verified red checkbox input is enabled
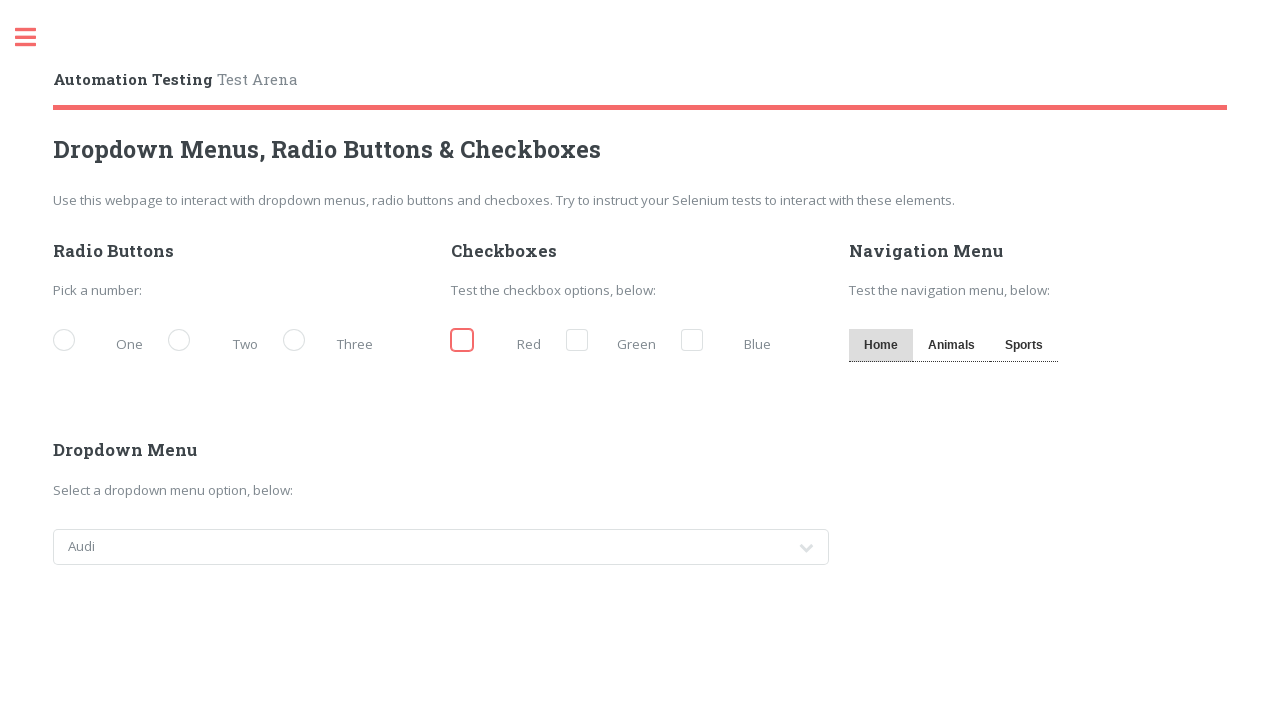

Clicked green checkbox at (616, 342) on label[for='cb_green']
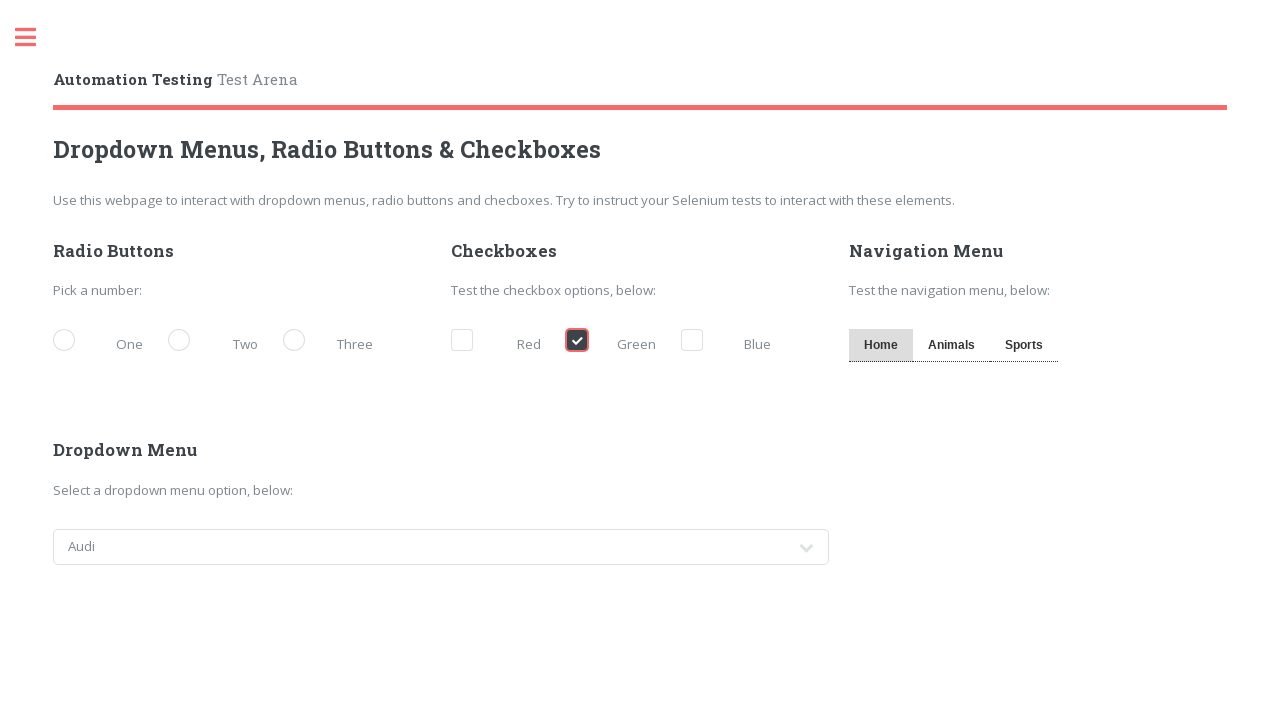

Verified green checkbox label is visible
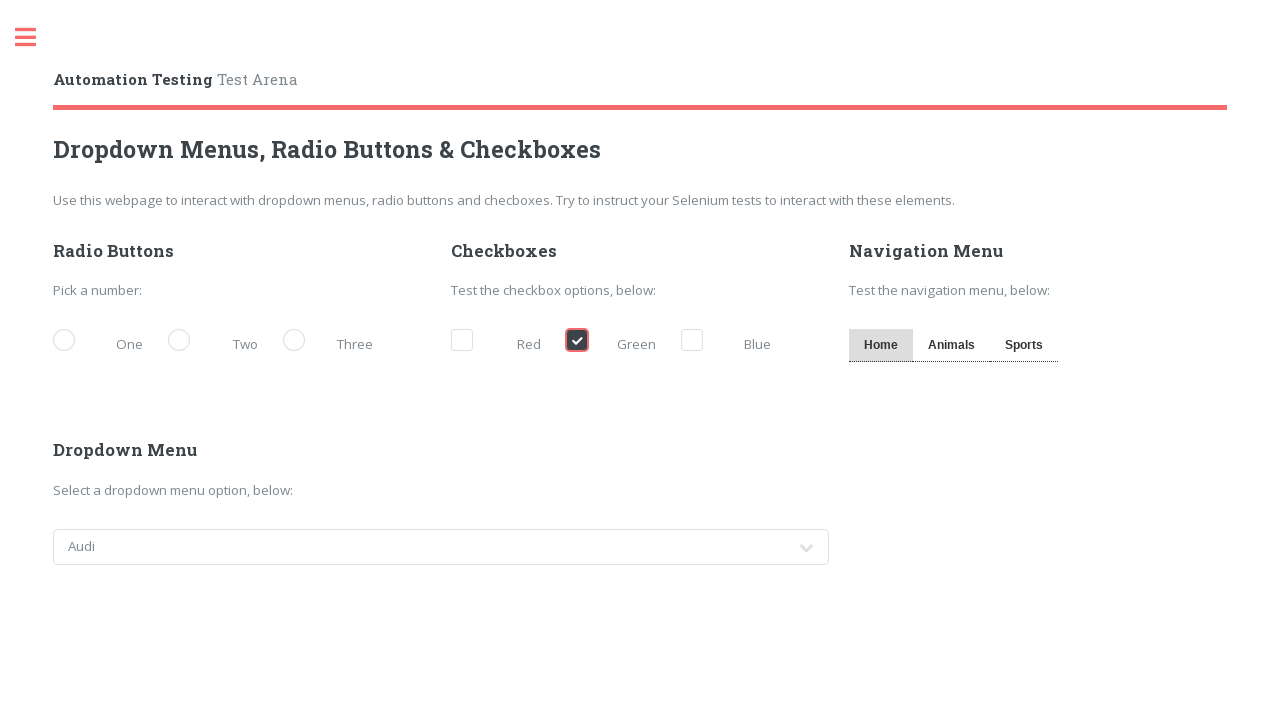

Verified green checkbox input is enabled
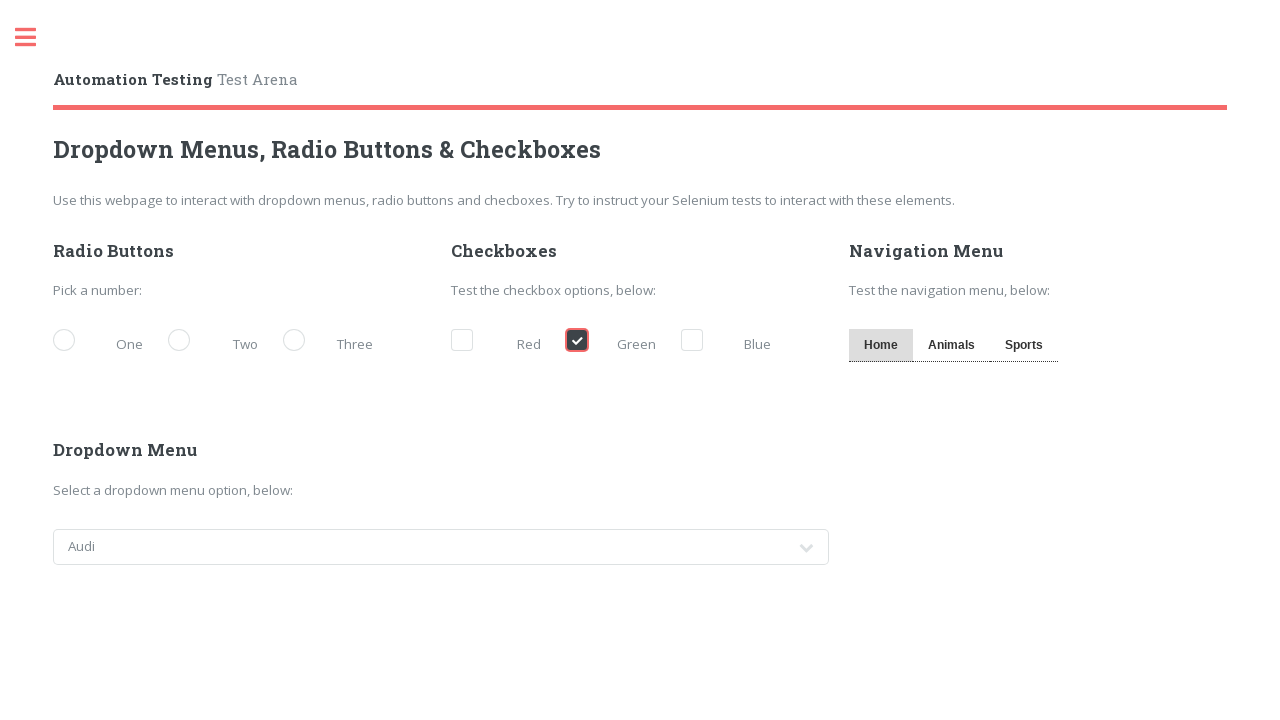

Clicked blue checkbox at (731, 342) on label[for='cb_blue']
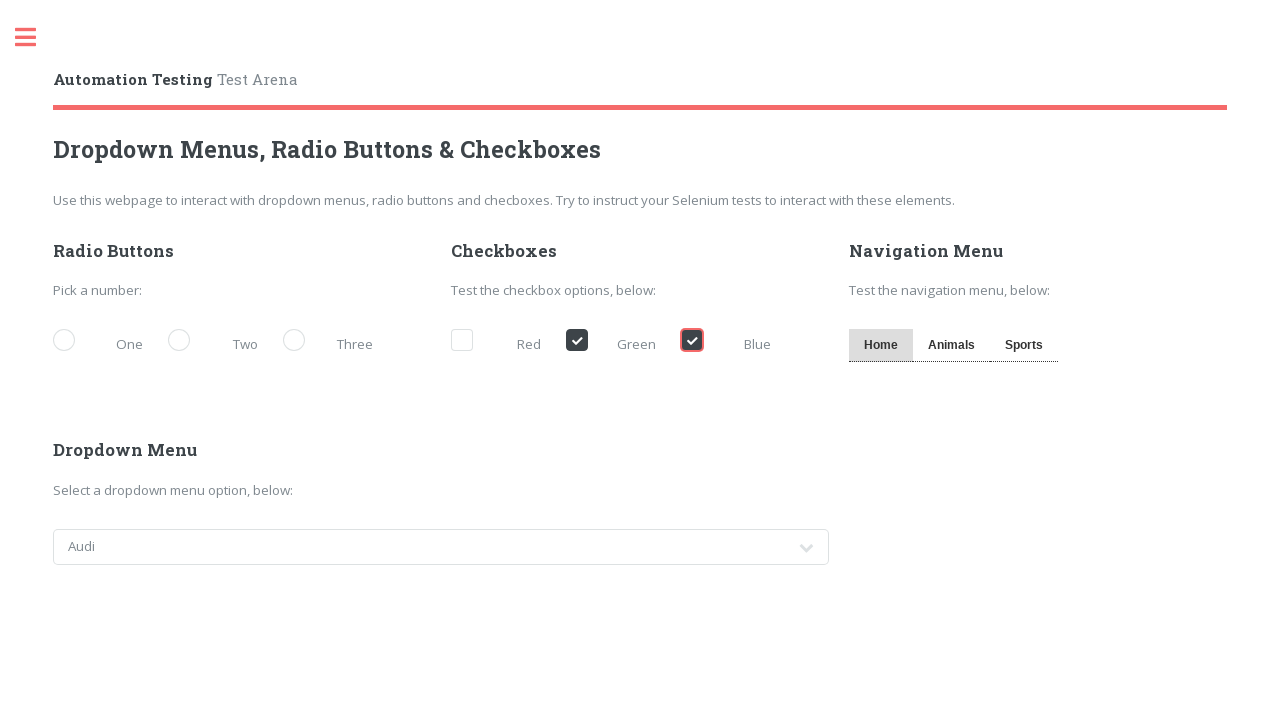

Verified blue checkbox label is visible
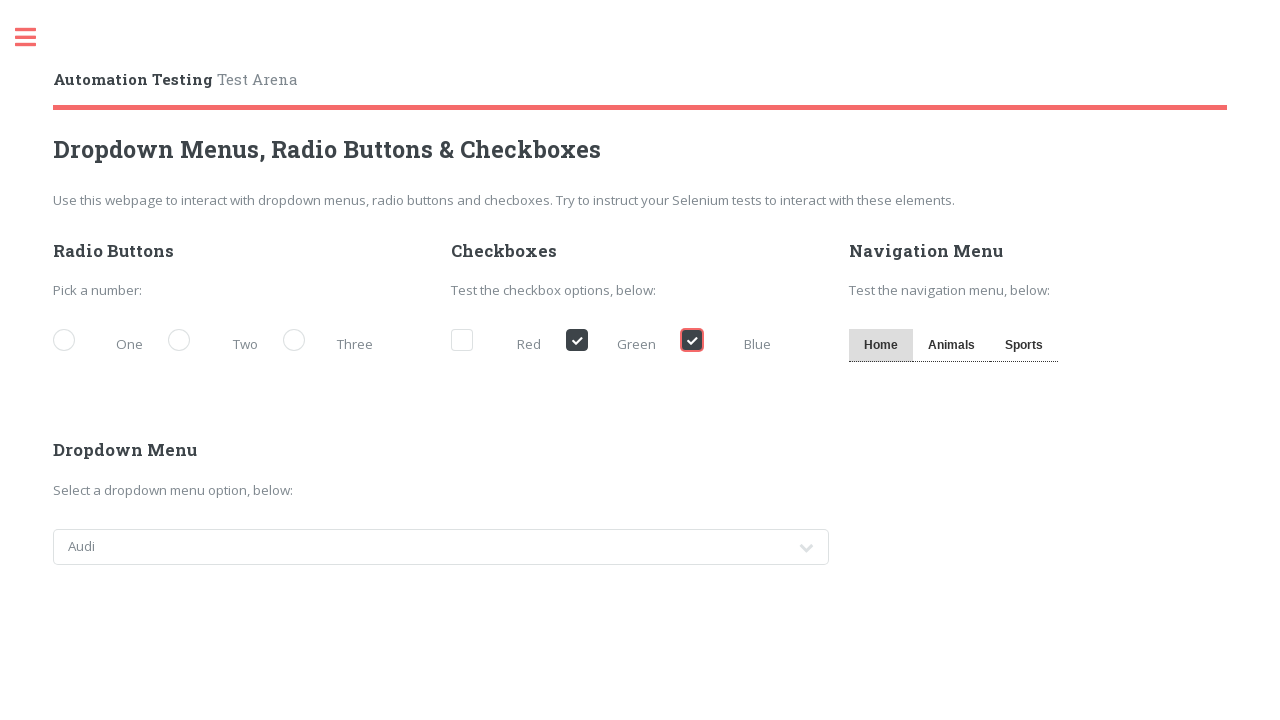

Verified blue checkbox input is enabled
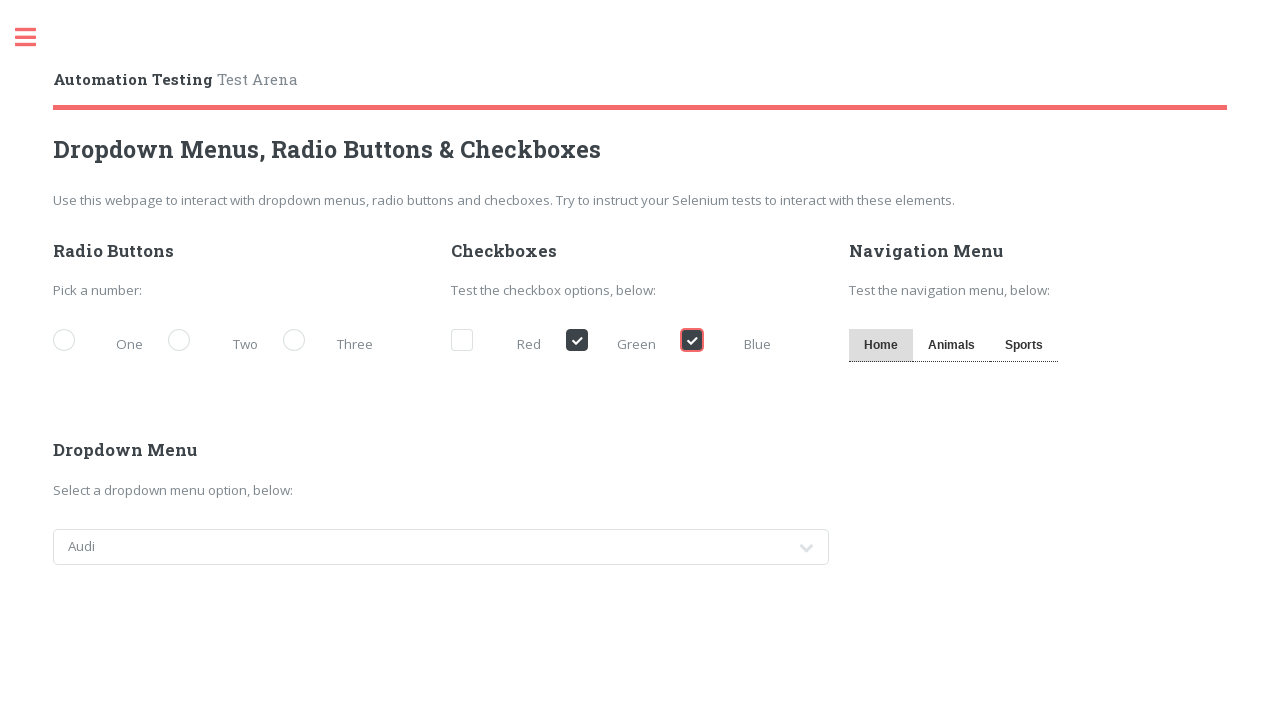

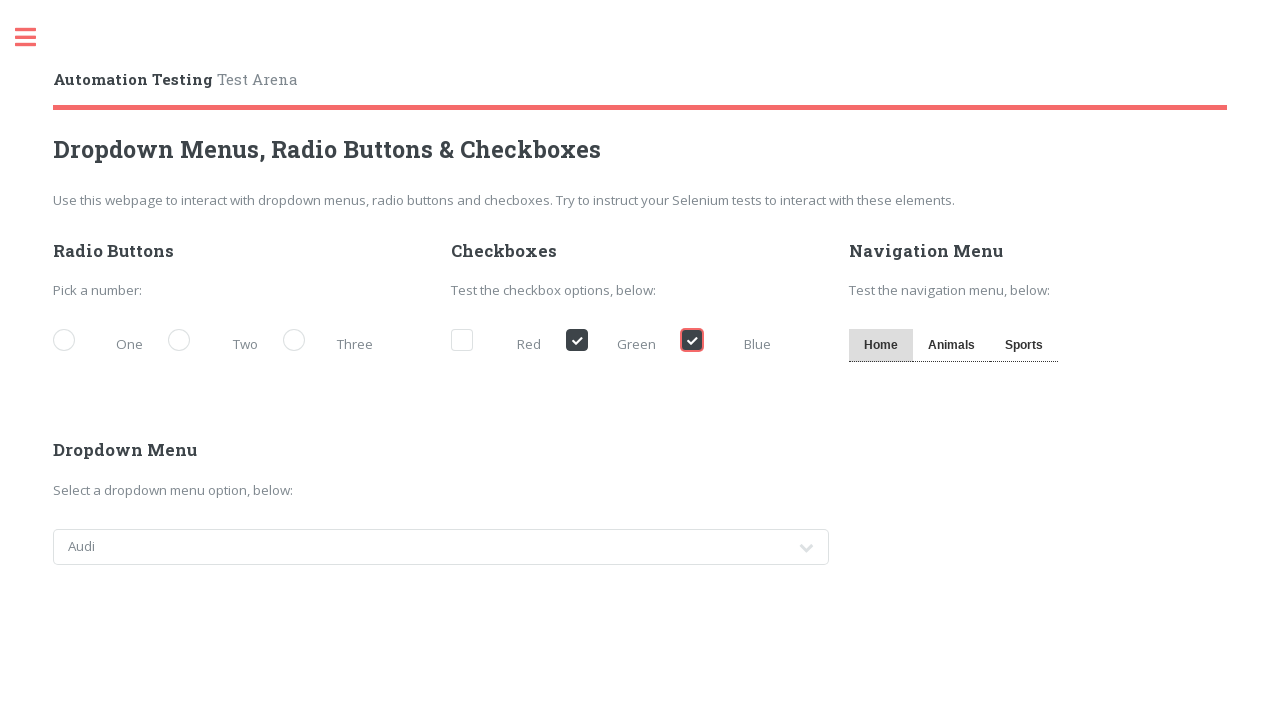